Navigates to the inputs page and clicks the Home link, then verifies the page title is "Practice"

Starting URL: https://practice.cydeo.com/inputs

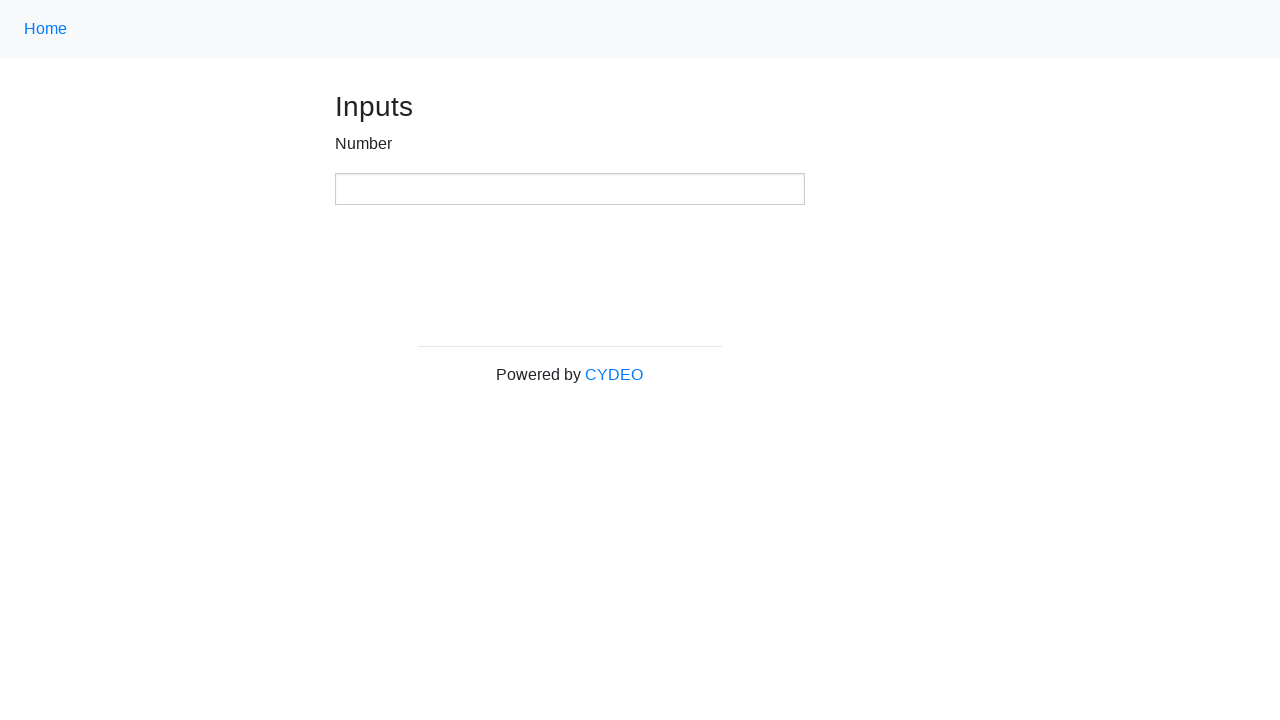

Clicked the Home link at (46, 29) on .nav-link
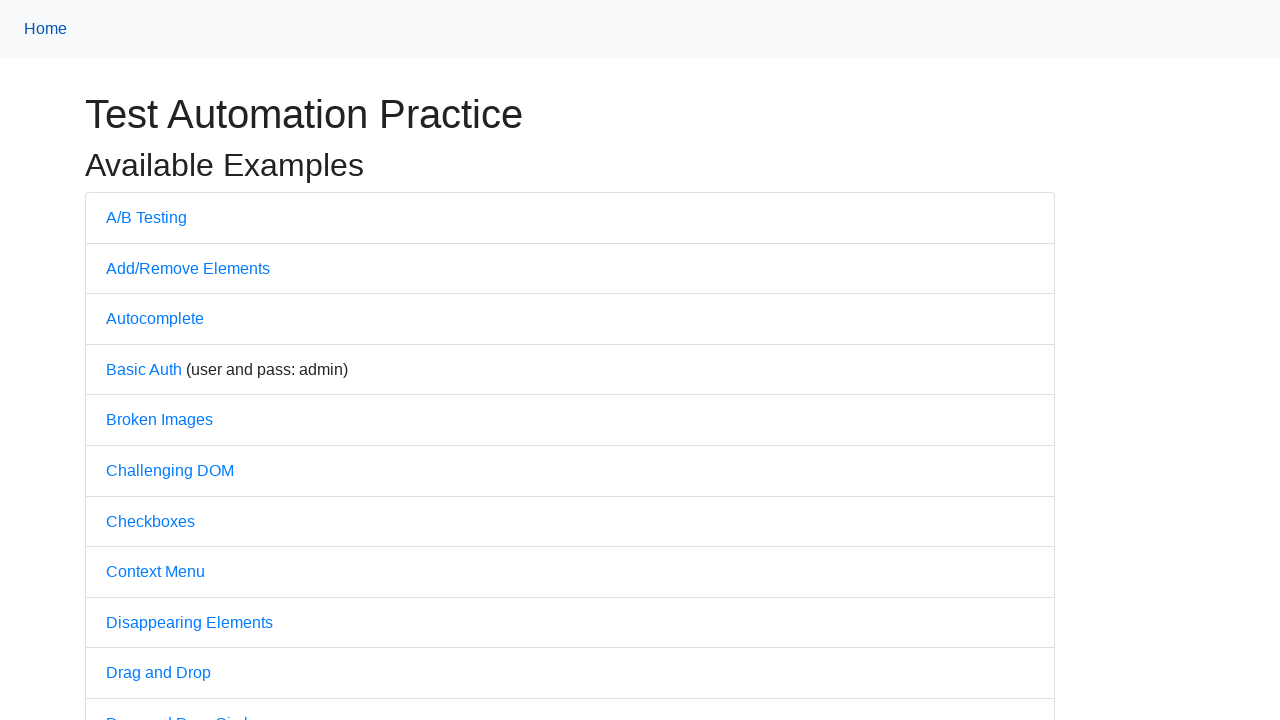

Waited for page to load
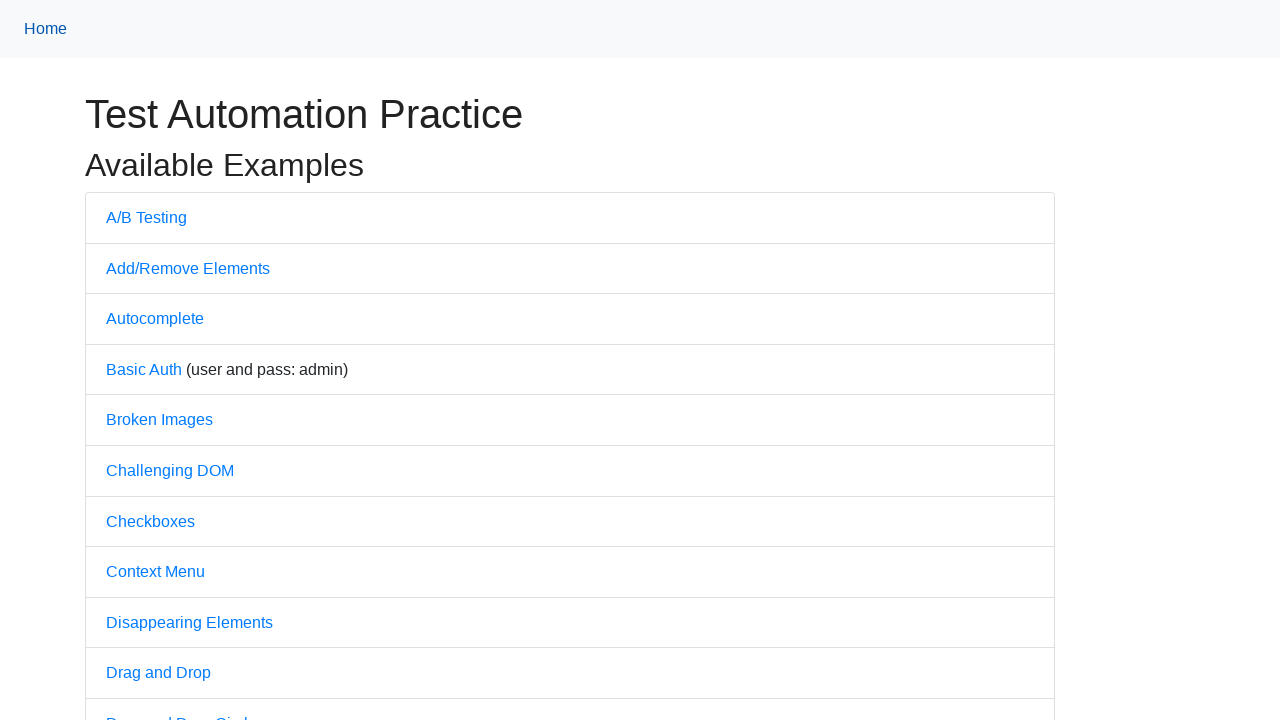

Verified page title is 'Practice'
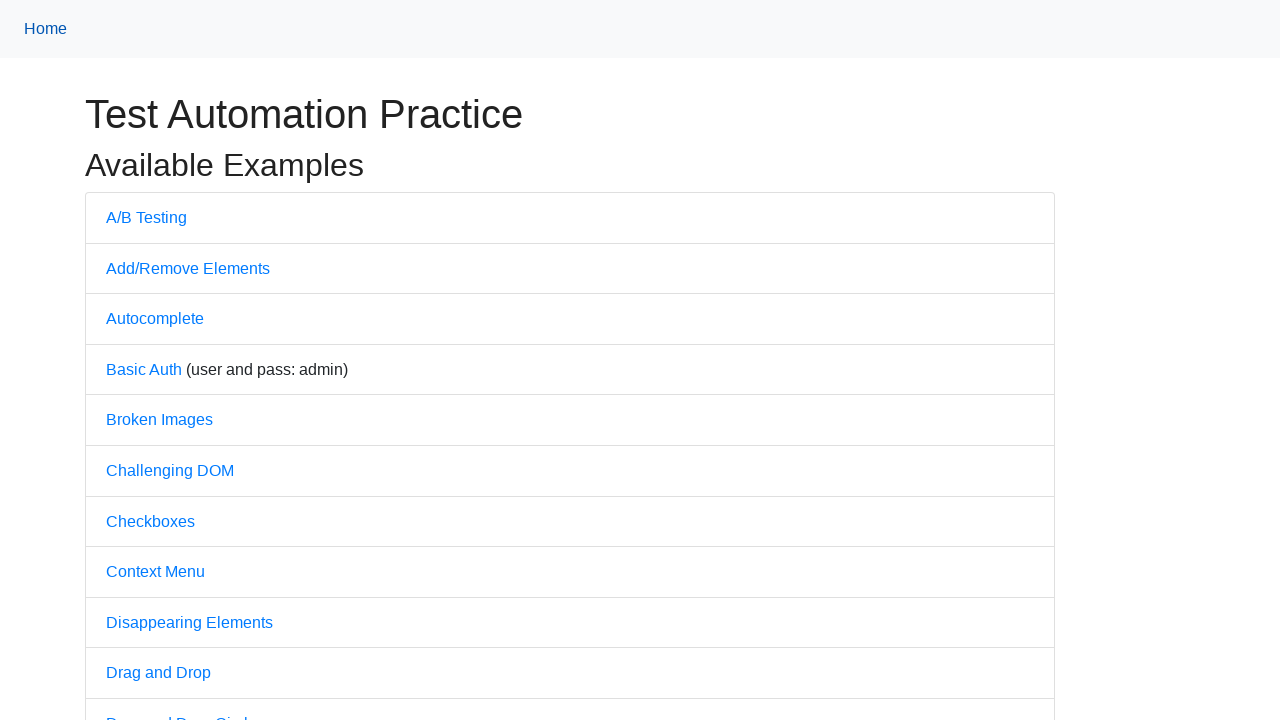

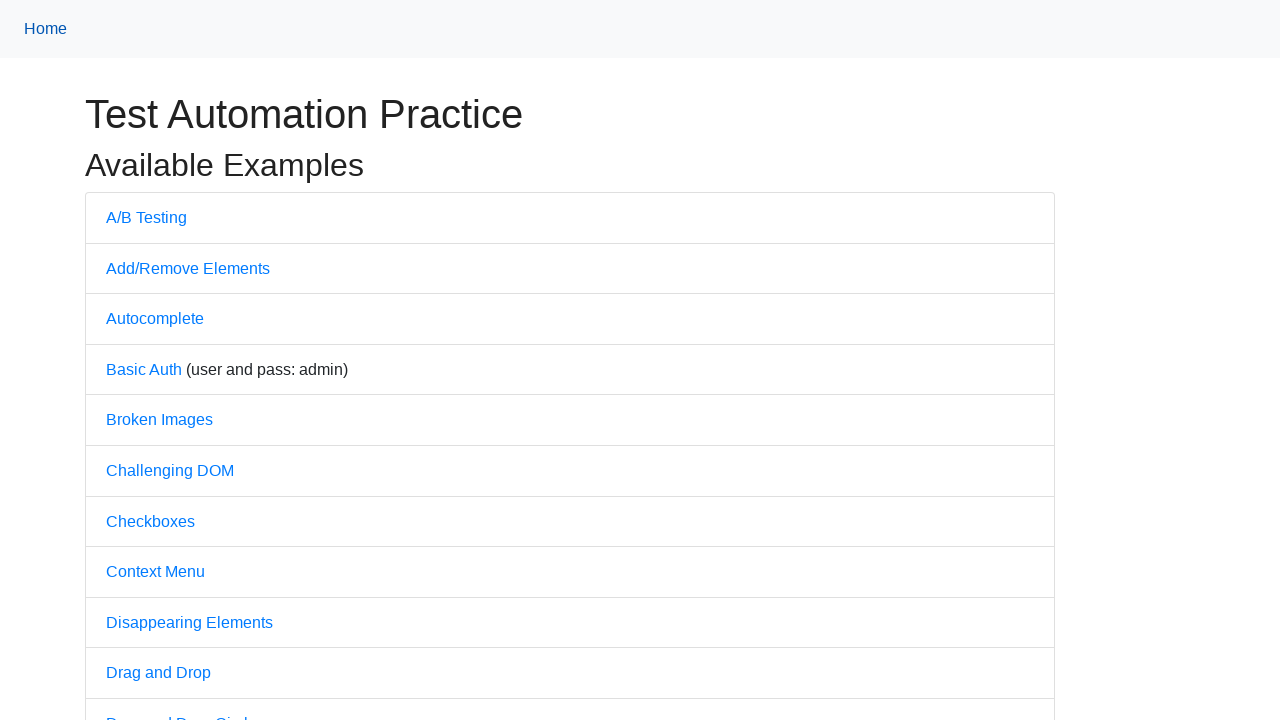